Tests the email input field functionality by entering an email address and verifying the input was accepted

Starting URL: https://saucelabs.com/test/guinea-pig

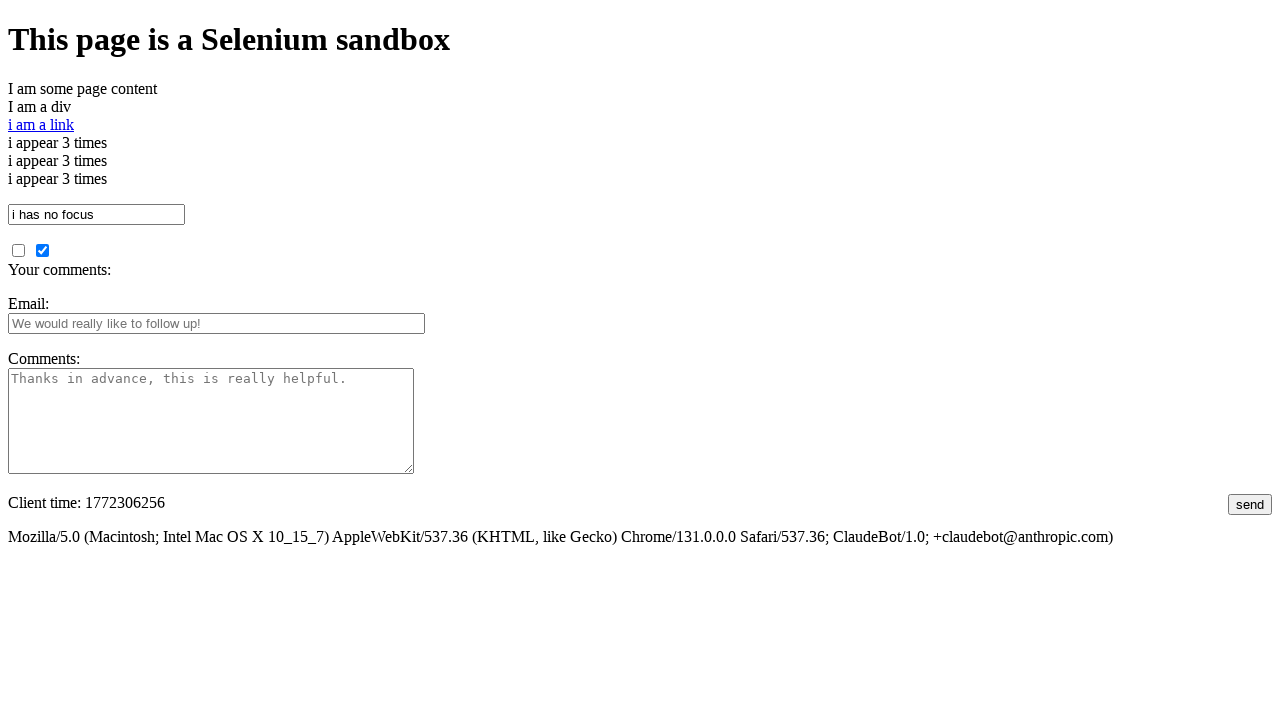

Filled email input field with 'abc@gmail.com' on input#fbemail
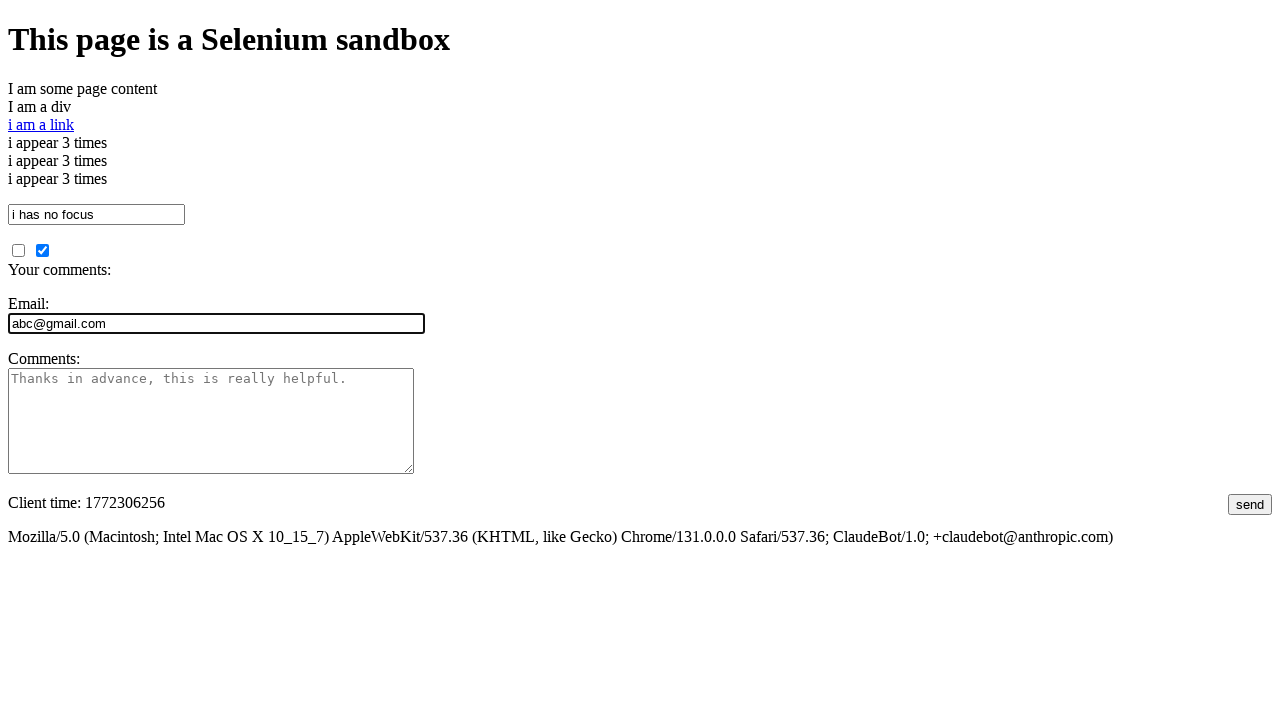

Retrieved email input field value
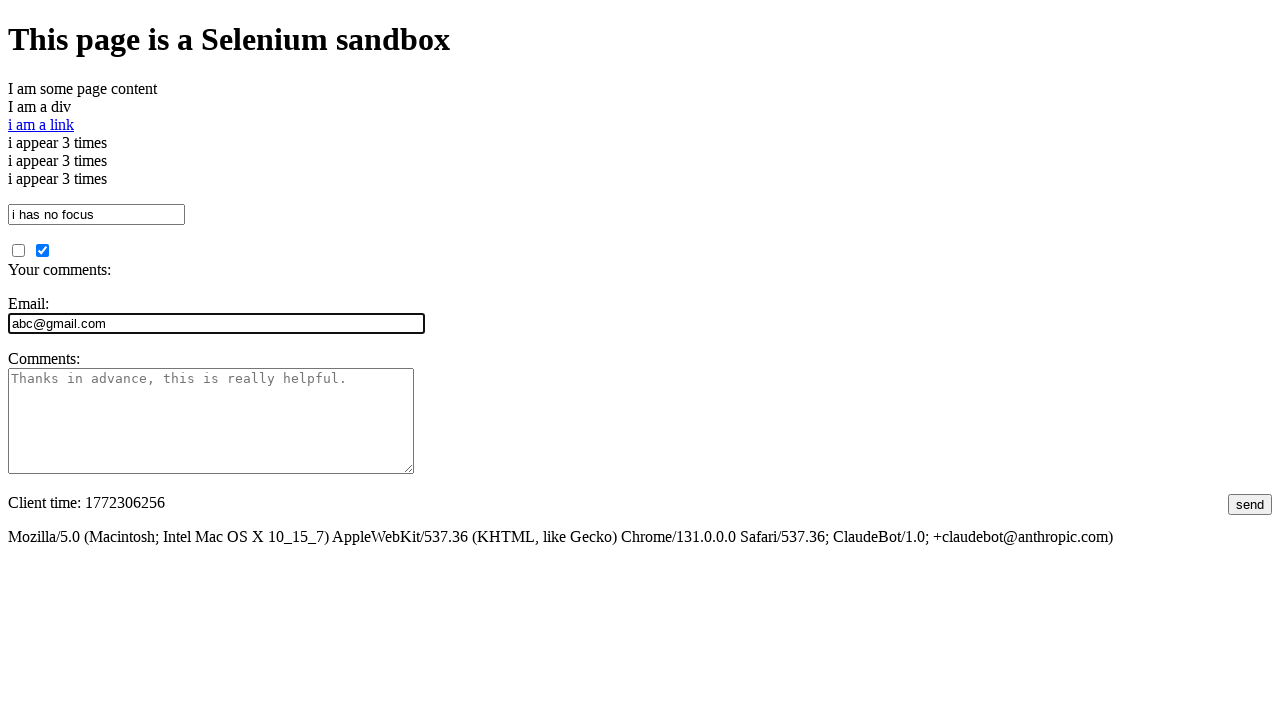

Verified email input value matches expected 'abc@gmail.com'
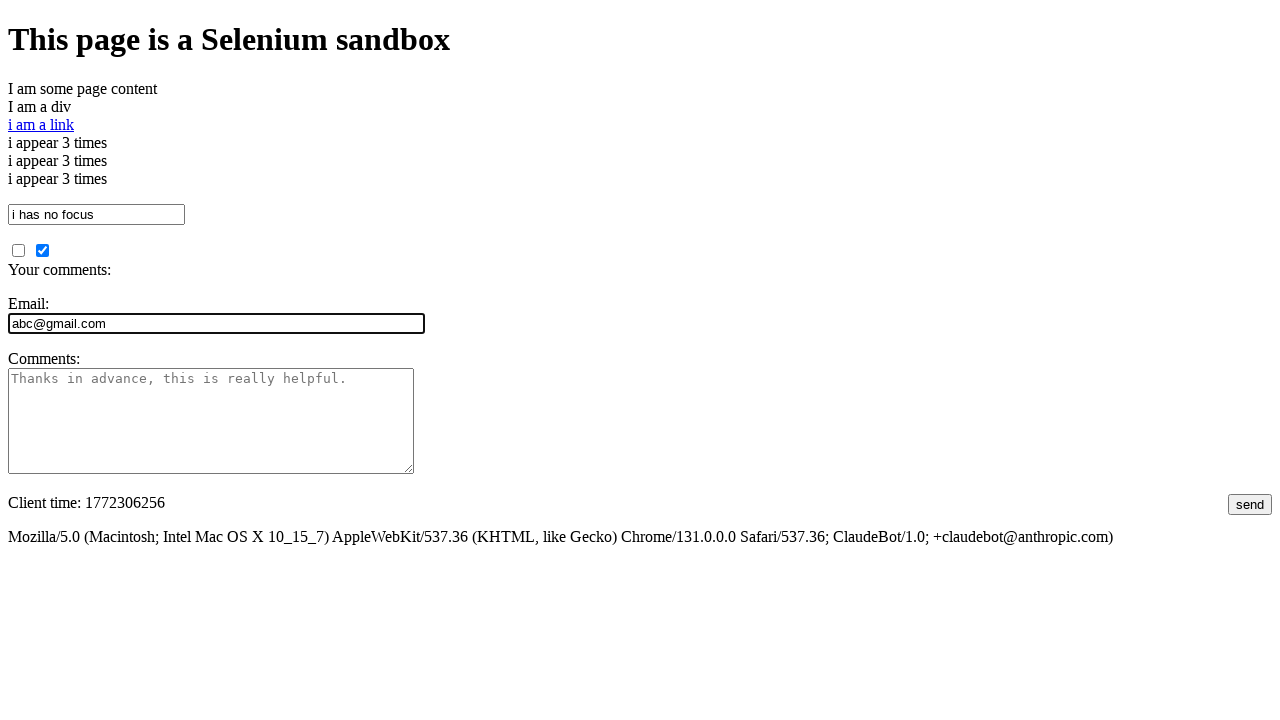

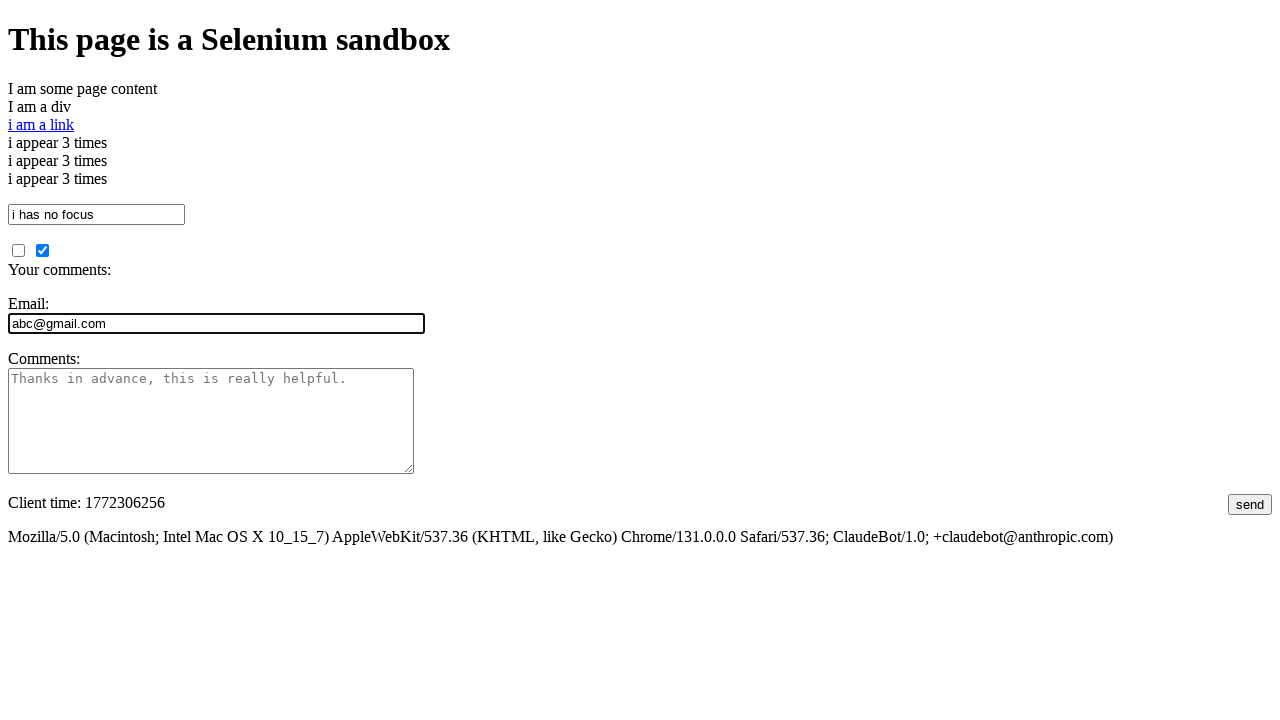